Tests multiple window handling by clicking a link that opens a new window, switching back to the original window, clicking the link again, and switching between windows

Starting URL: https://the-internet.herokuapp.com/windows

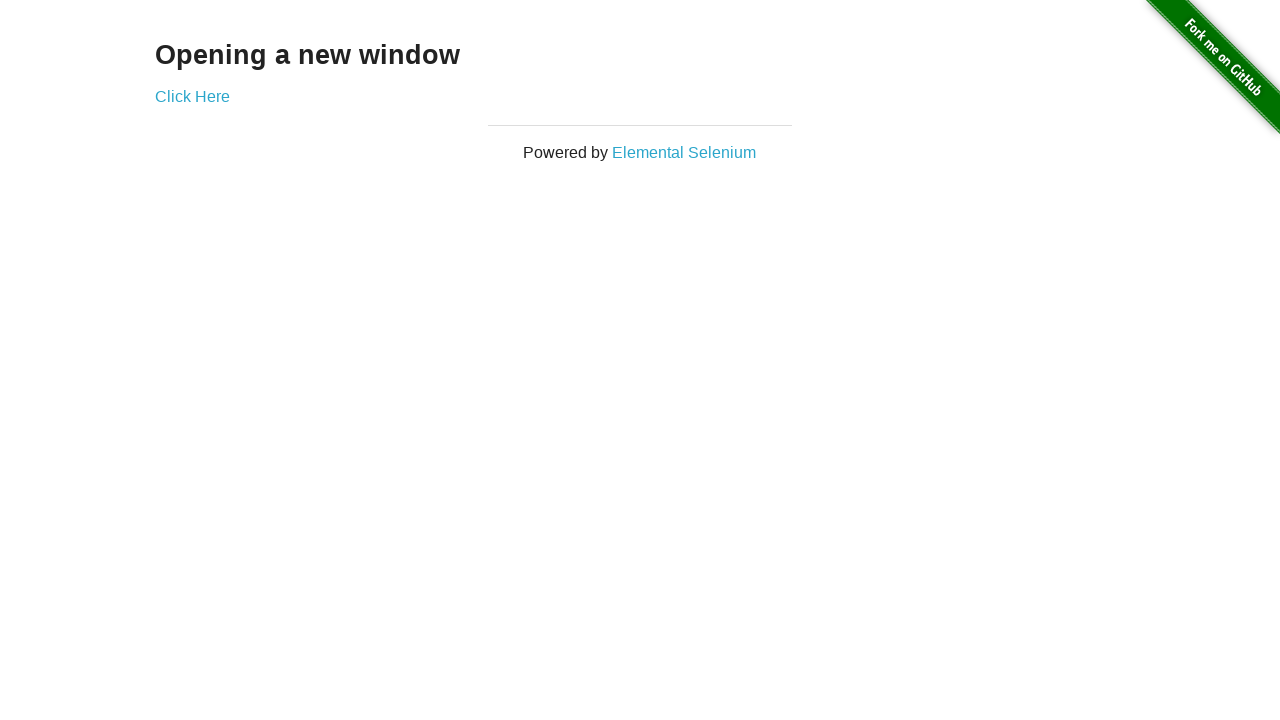

Clicked 'Click Here' link to open a new window at (192, 96) on xpath=//a[normalize-space()='Click Here']
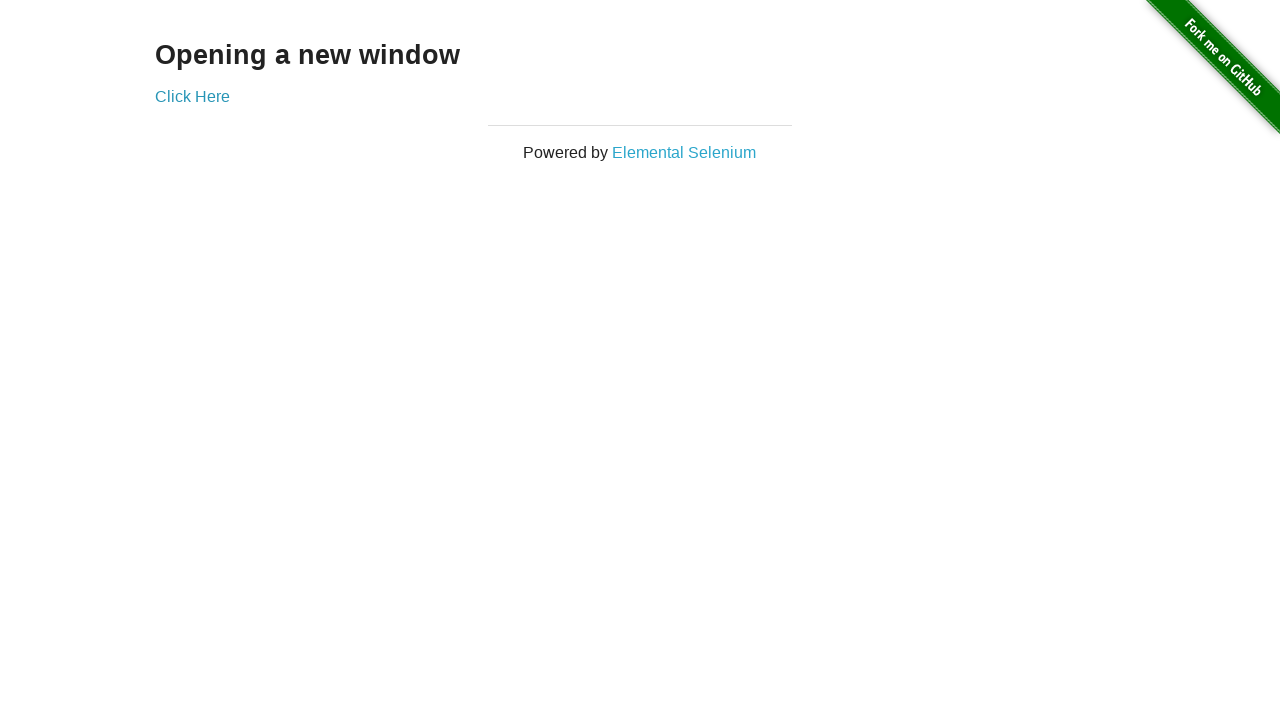

Waited for new window to open
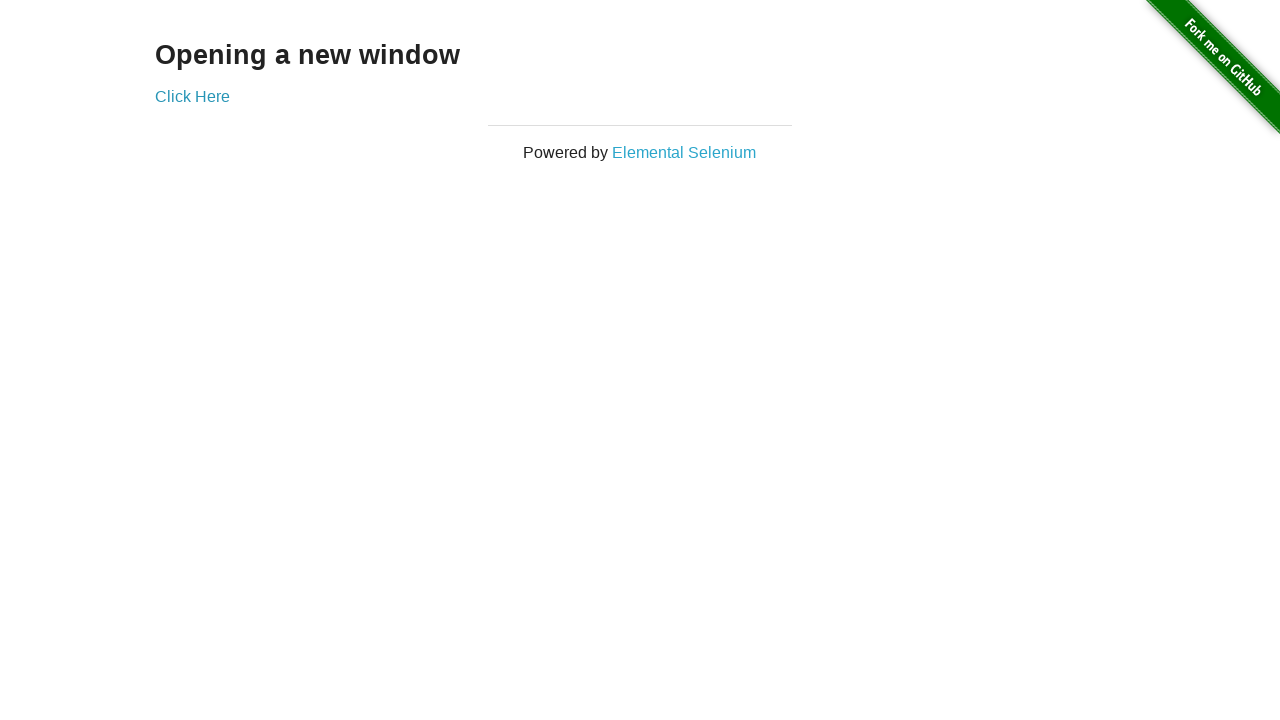

Retrieved all open pages from context
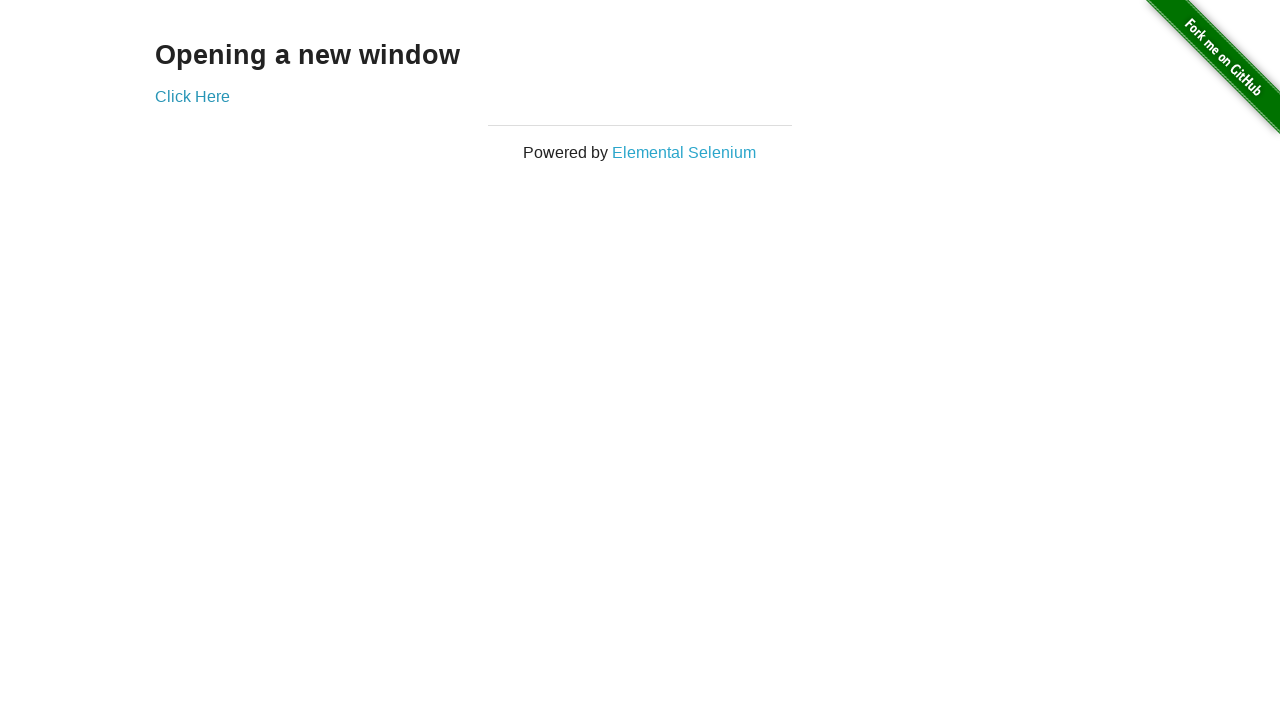

Identified original page as first page in context
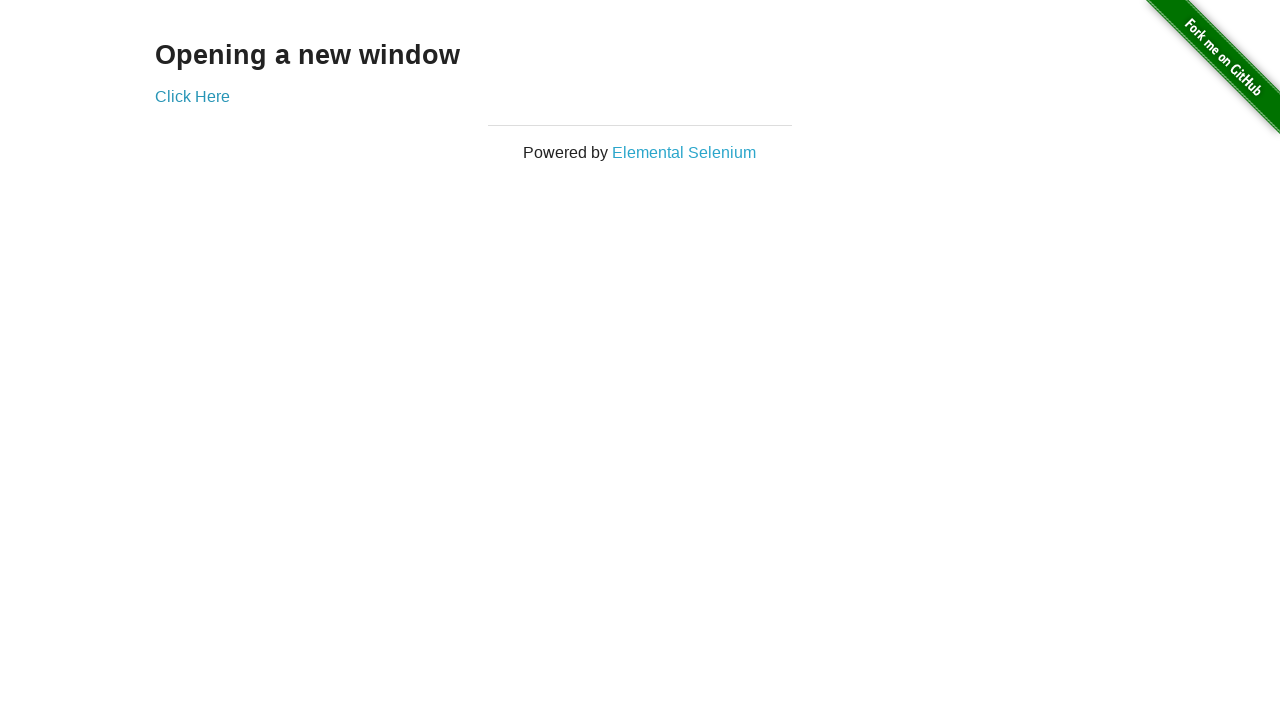

Switched to original window
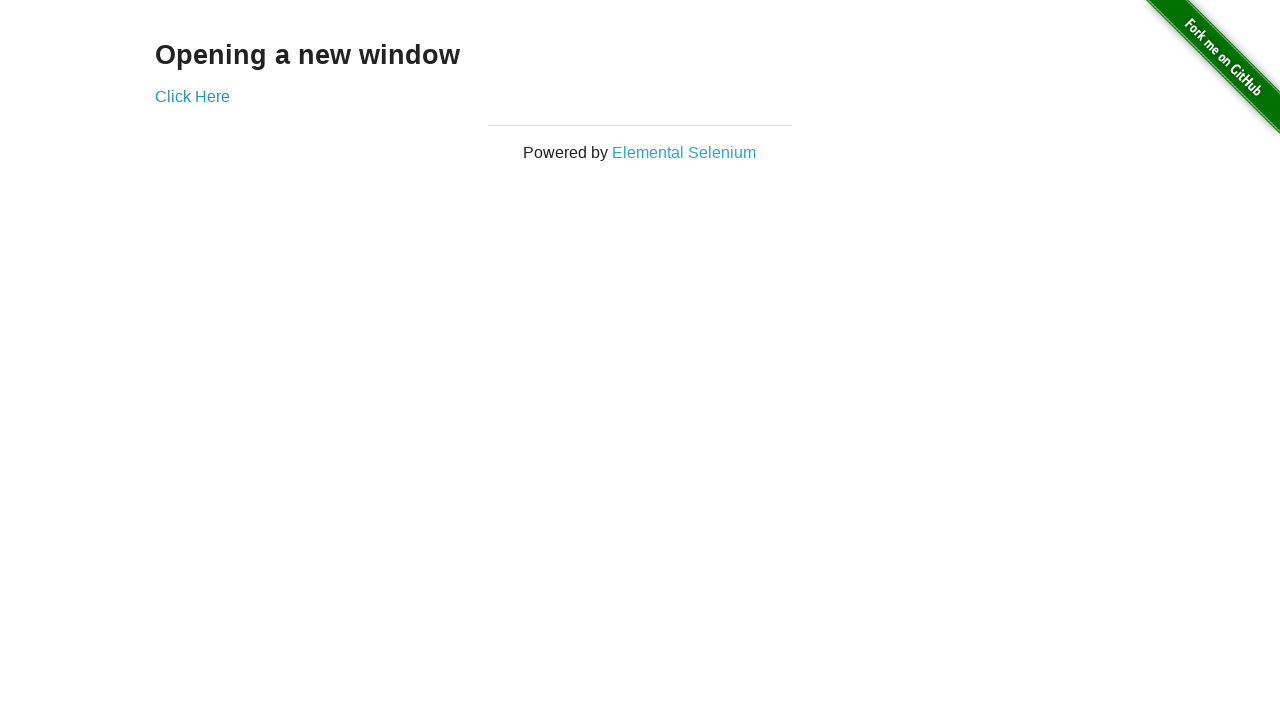

Clicked 'Click Here' link again on original window at (192, 96) on xpath=//a[normalize-space()='Click Here']
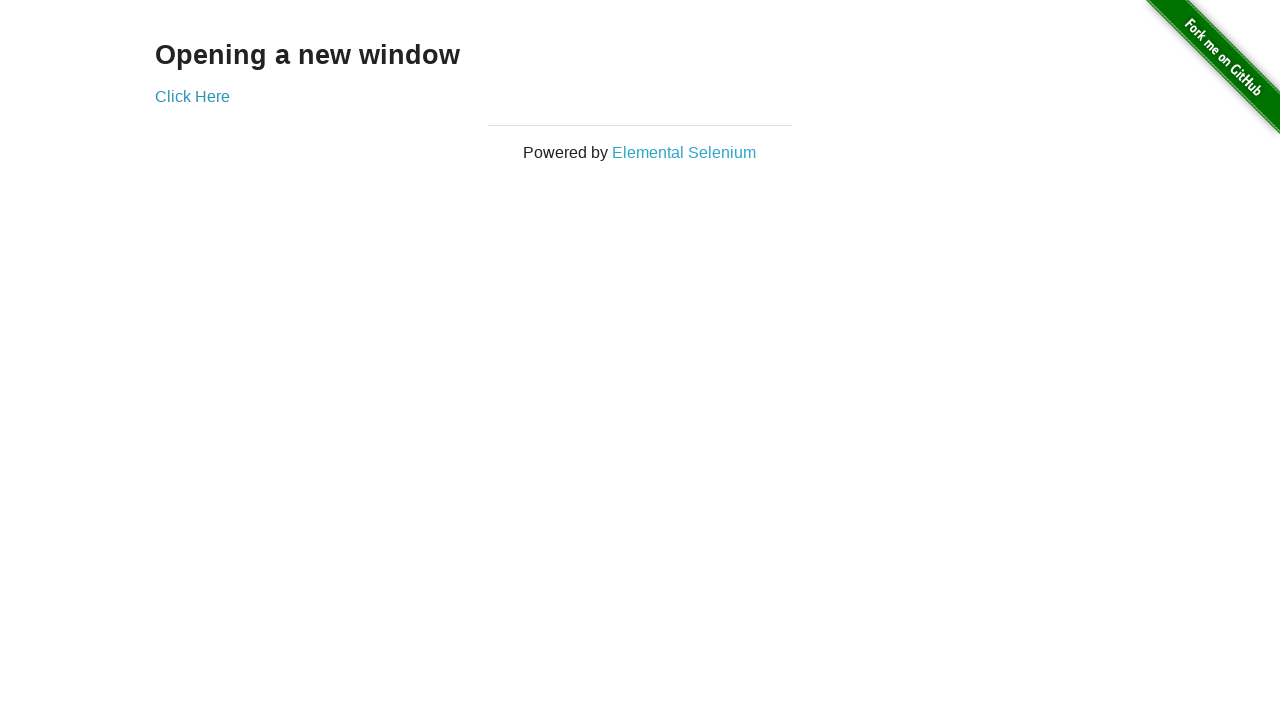

Switched back to original window after clicking link again
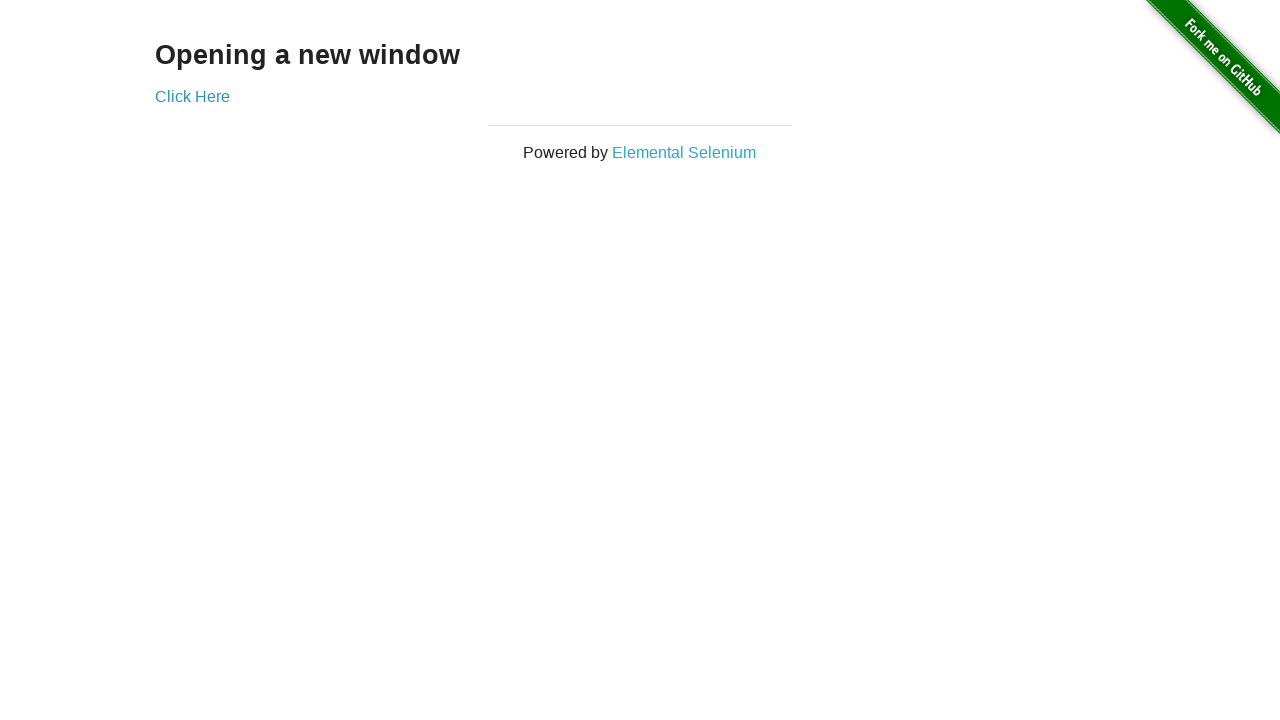

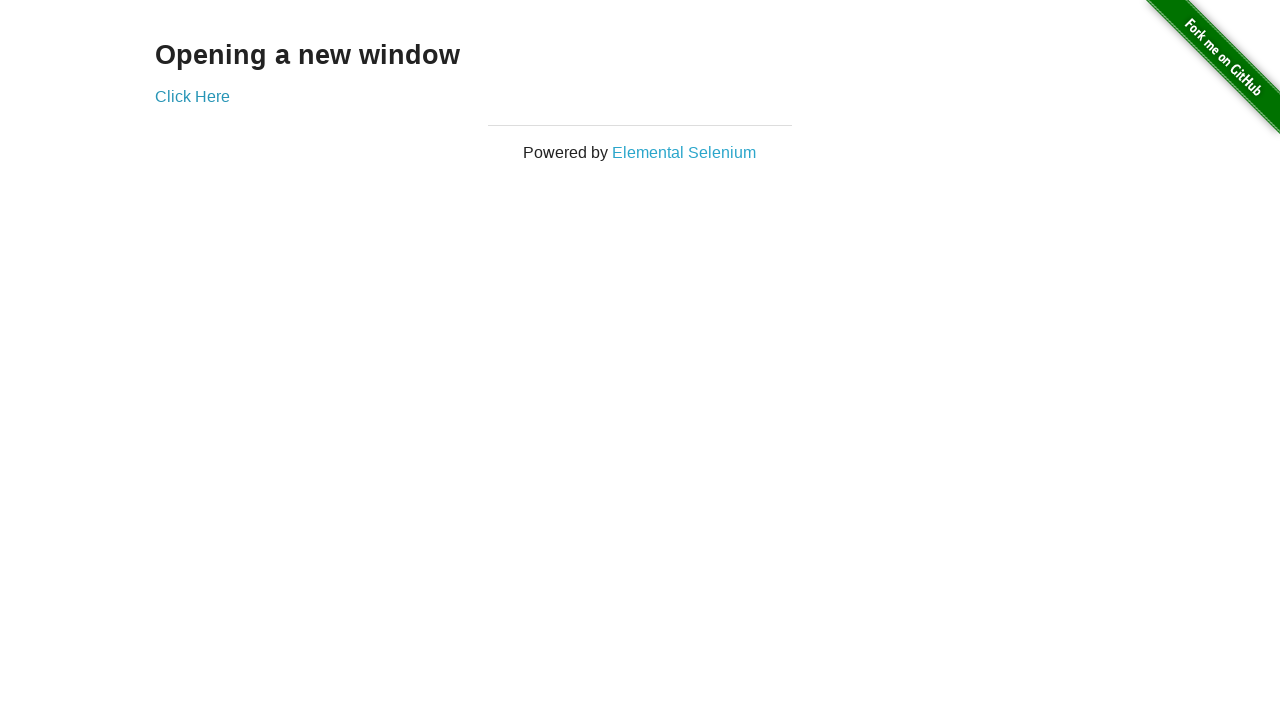